Tests keyboard actions on a practice form by navigating to the form page and performing copy-paste operations between form fields

Starting URL: https://demo-project.wedevx.co/

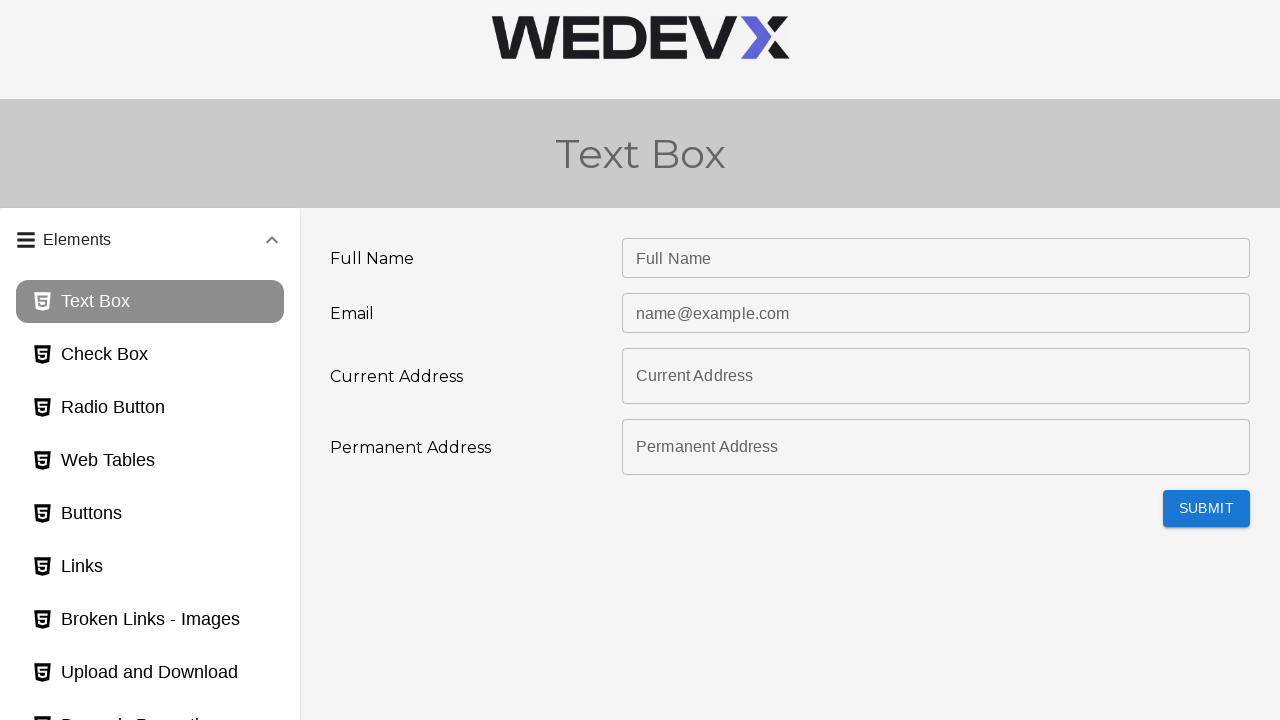

Clicked on accordion section header (panel2bh) at (150, 477) on #panel2bh-header
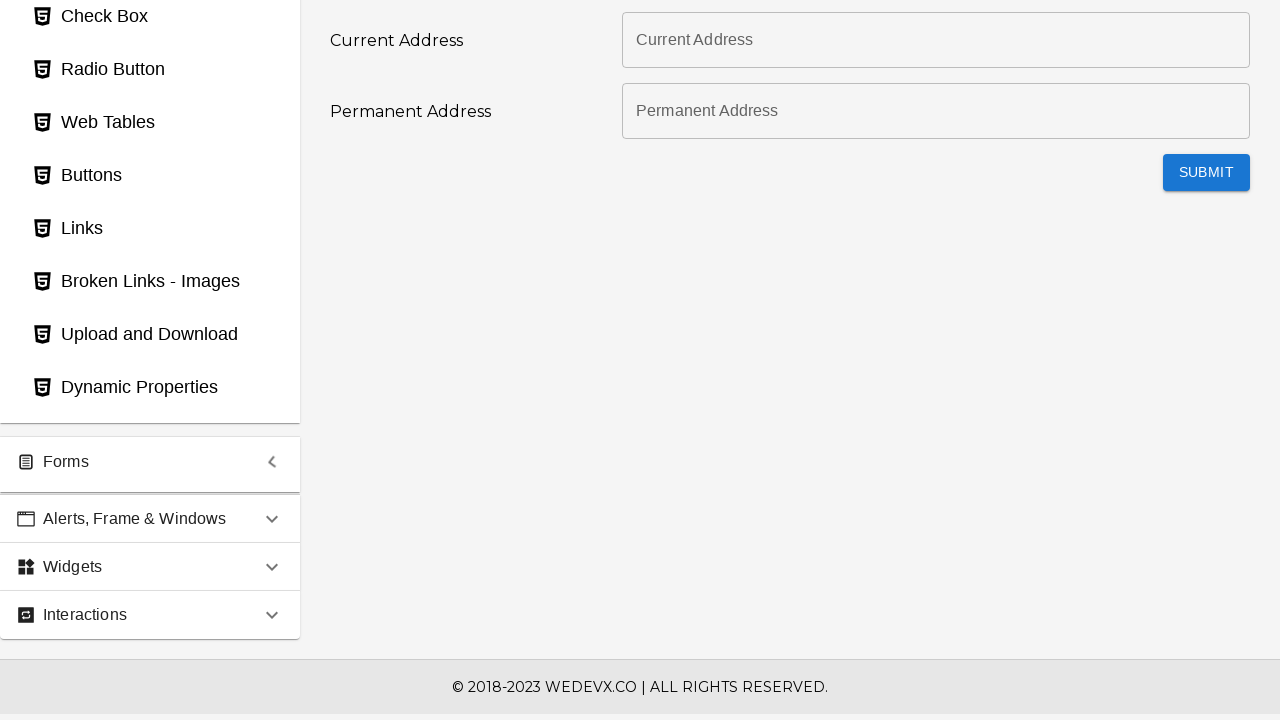

Waited for accordion section to expand
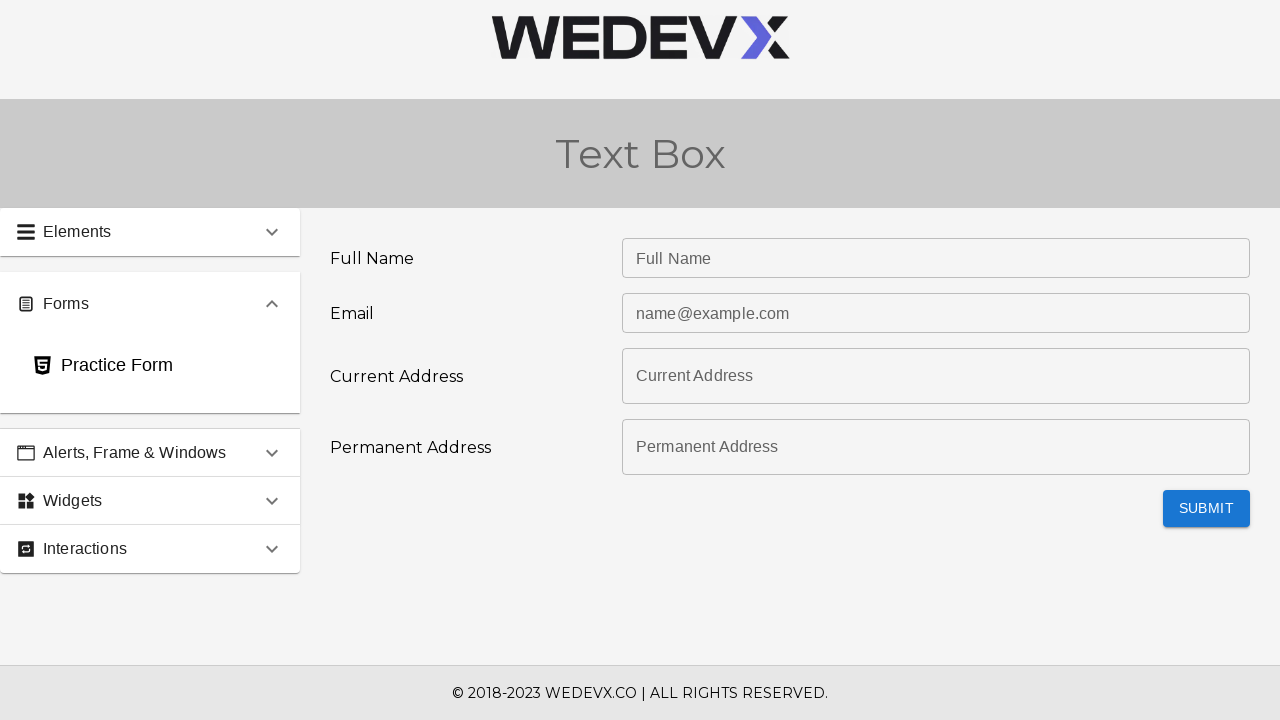

Clicked on practice form link at (150, 366) on #practiceForm_page
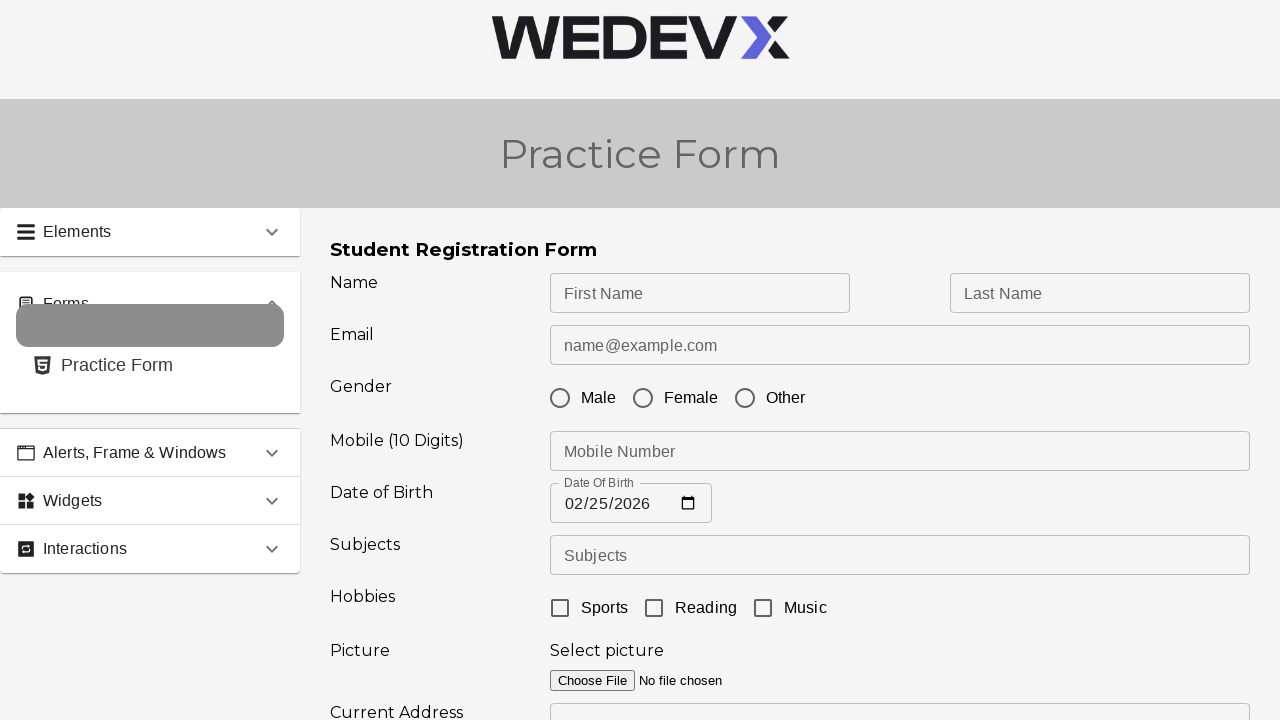

Waited for practice form to load
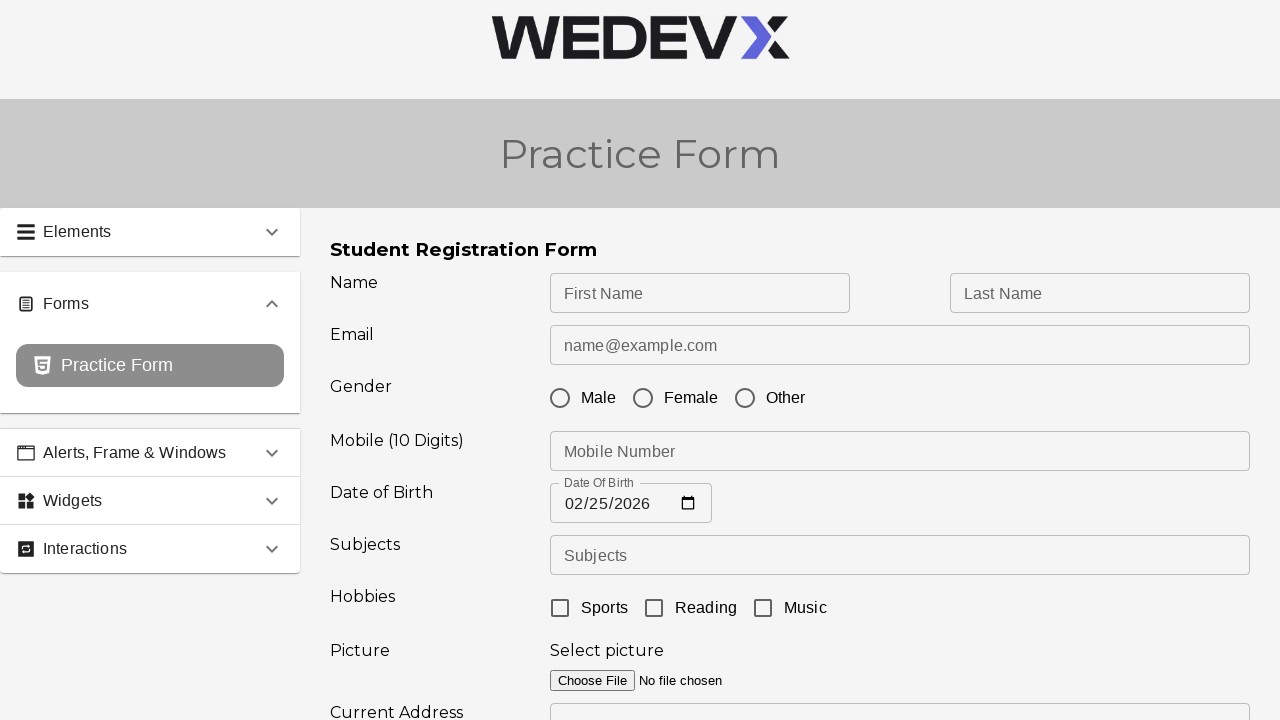

Filled firstName field with 'Airi' on #firstName
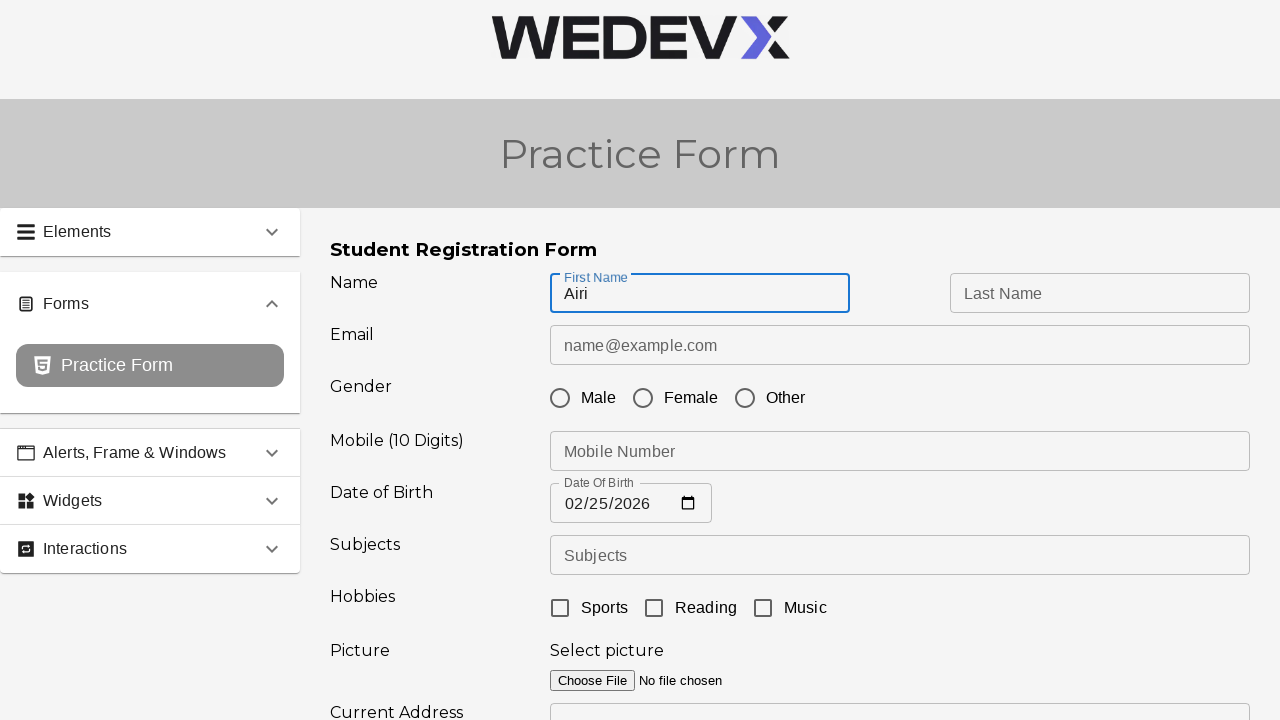

Selected all text in firstName field using Ctrl+A on #firstName
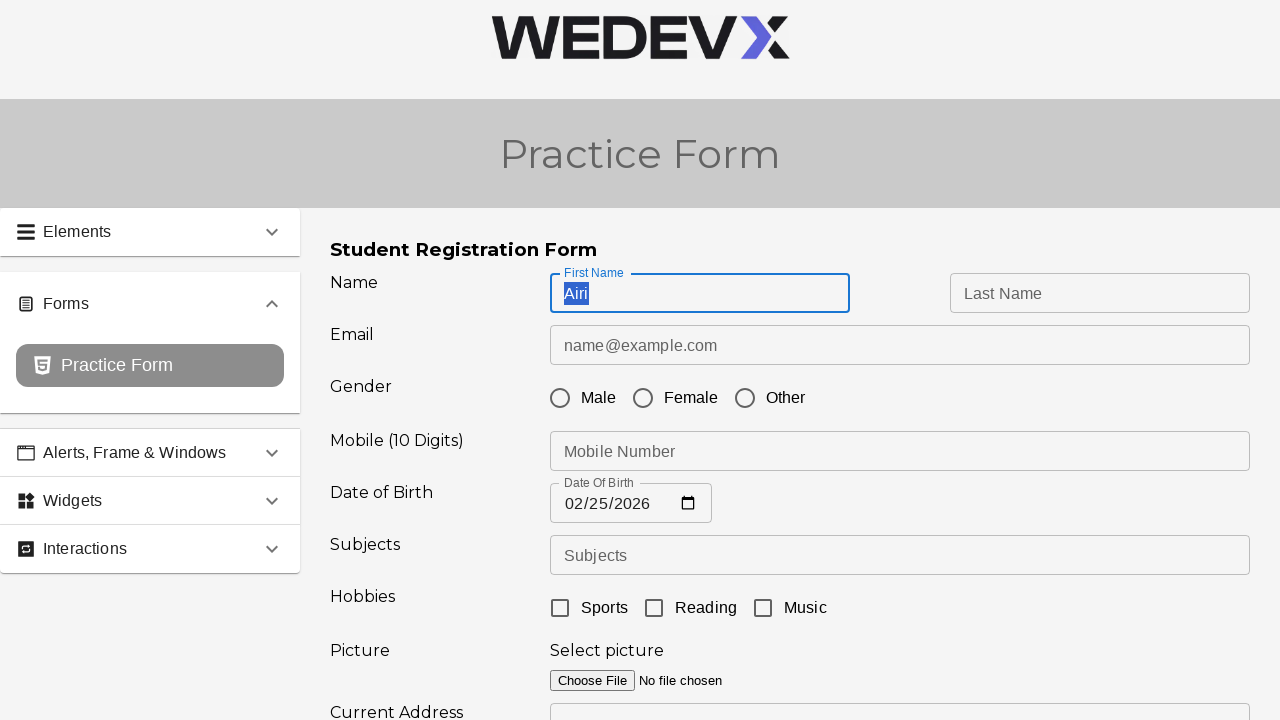

Copied firstName field text using Ctrl+C on #firstName
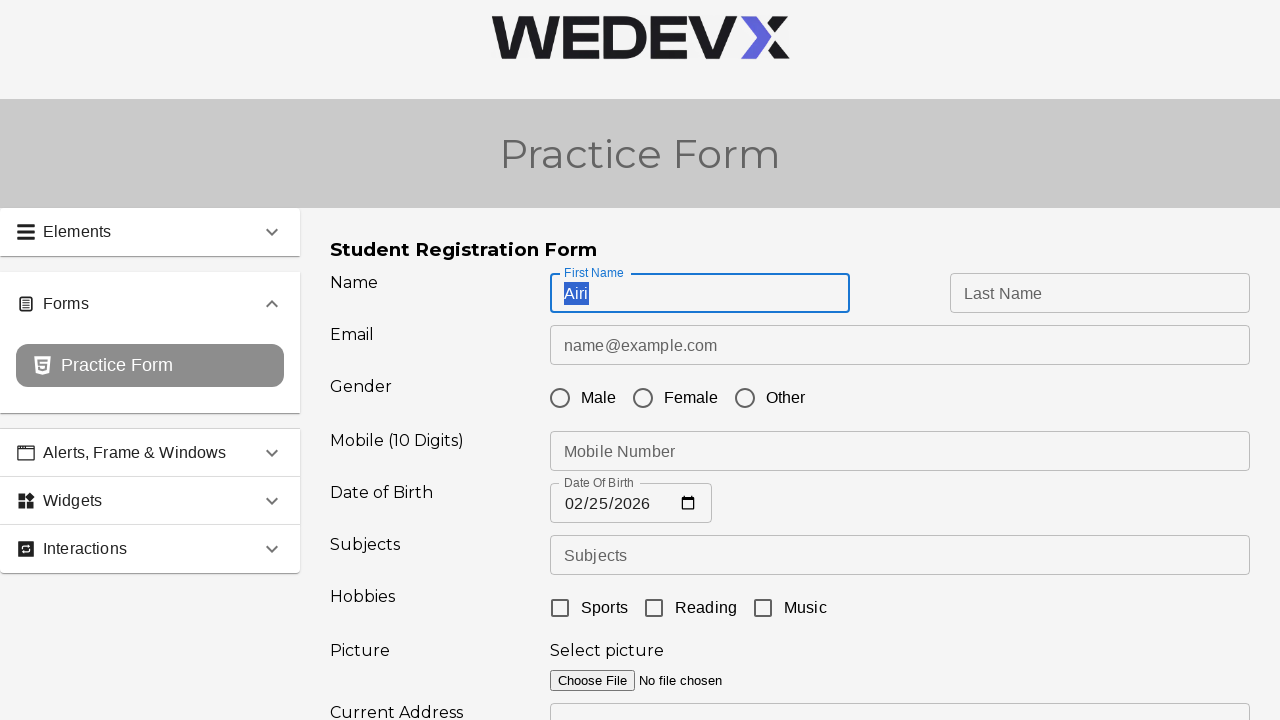

Pressed Tab to move to next form field
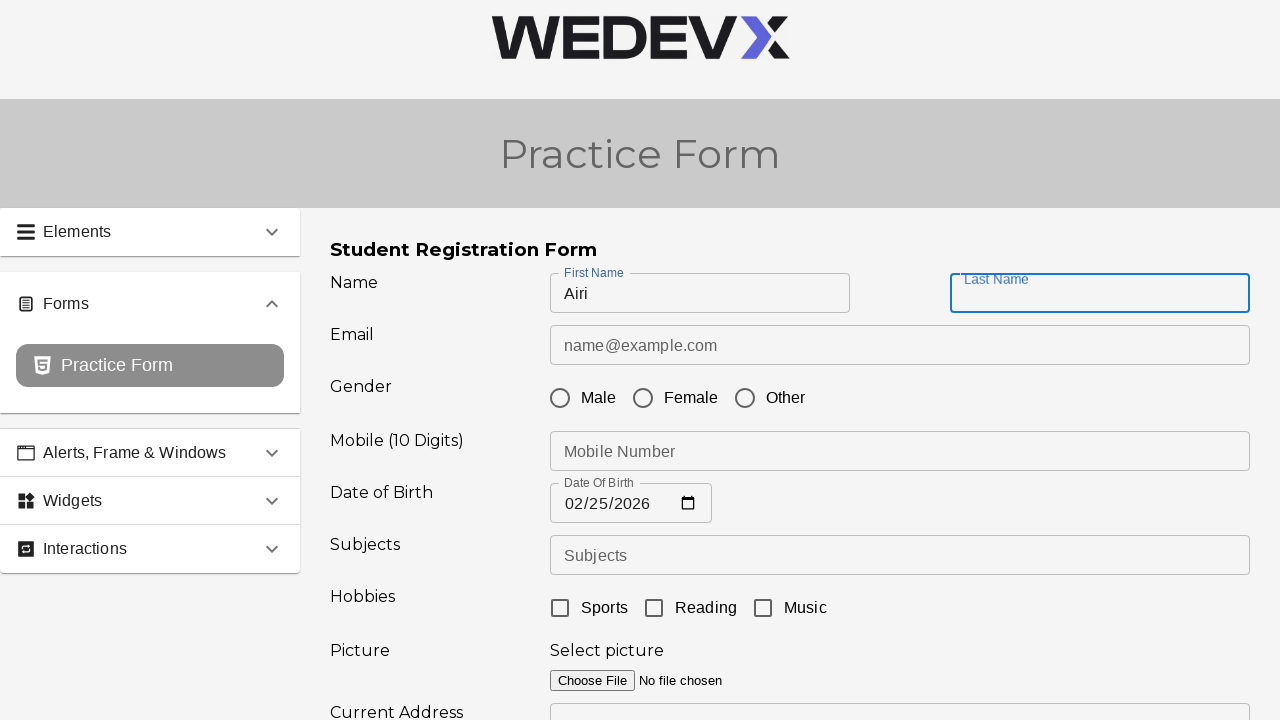

Pasted copied text into next field using Ctrl+V
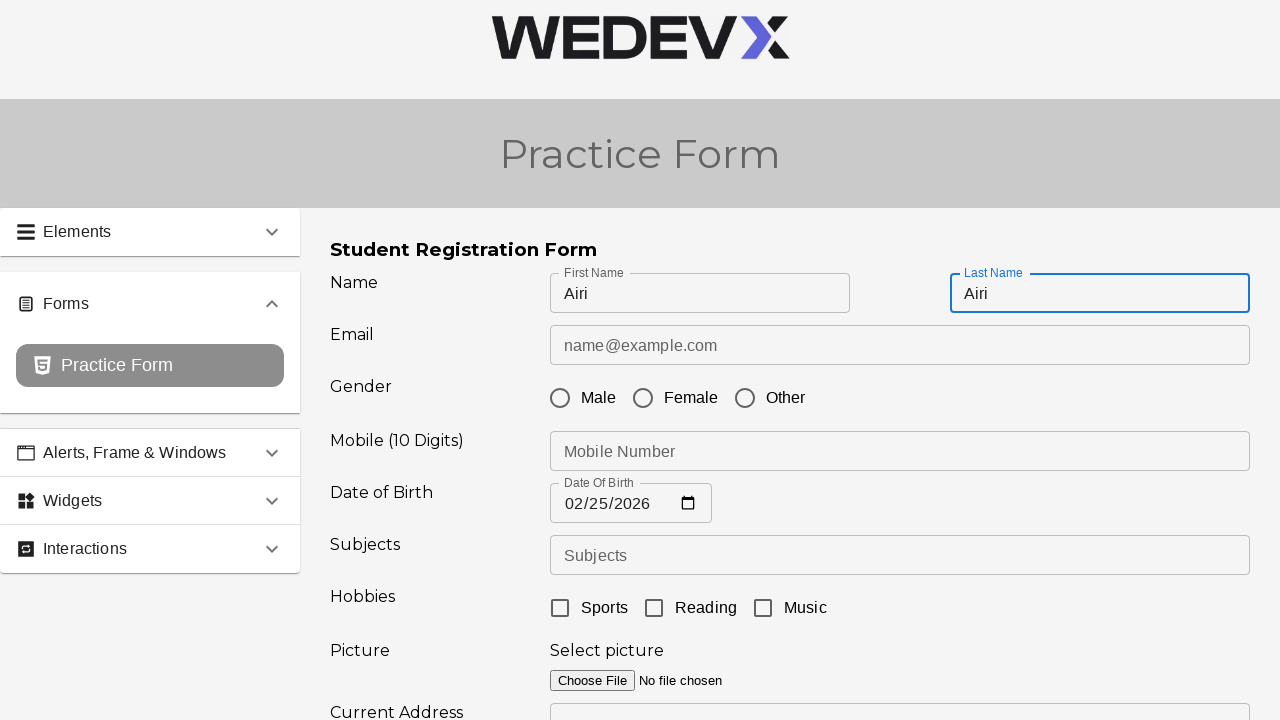

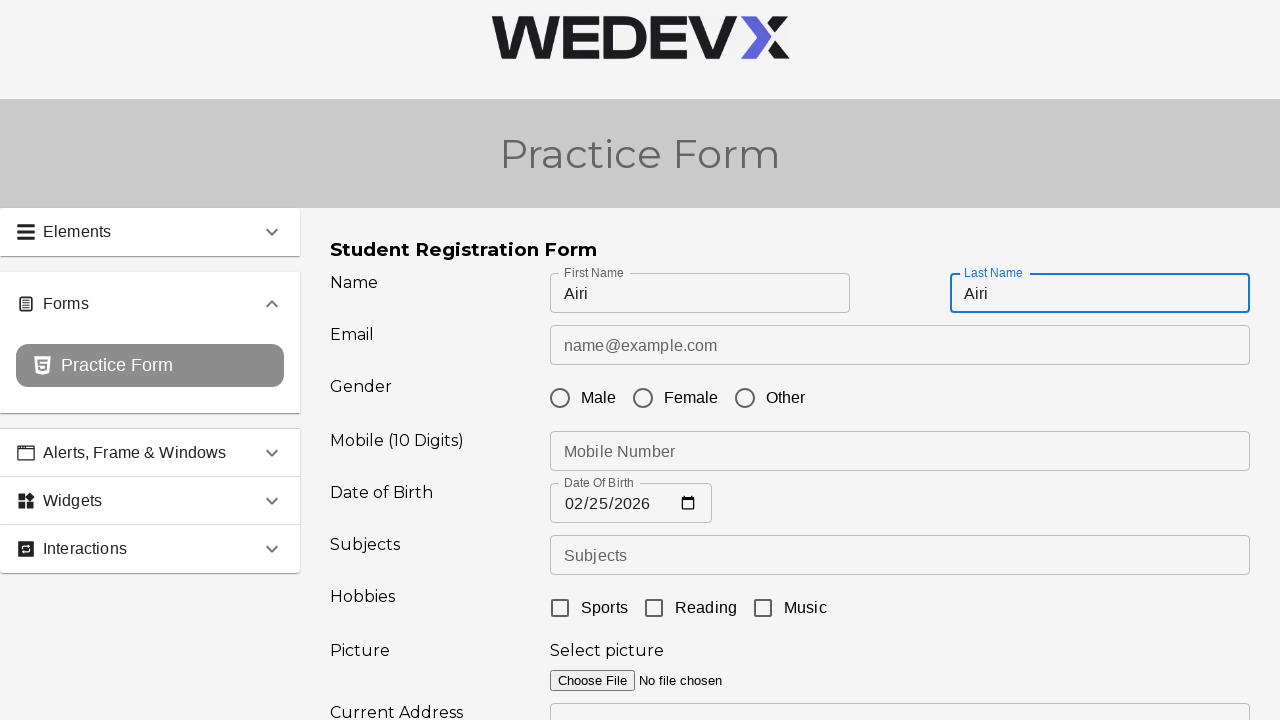